Tests custom dropdown functionality by clicking on a speed selector dropdown and choosing an option from the list

Starting URL: https://jqueryui.com/resources/demos/selectmenu/default.html

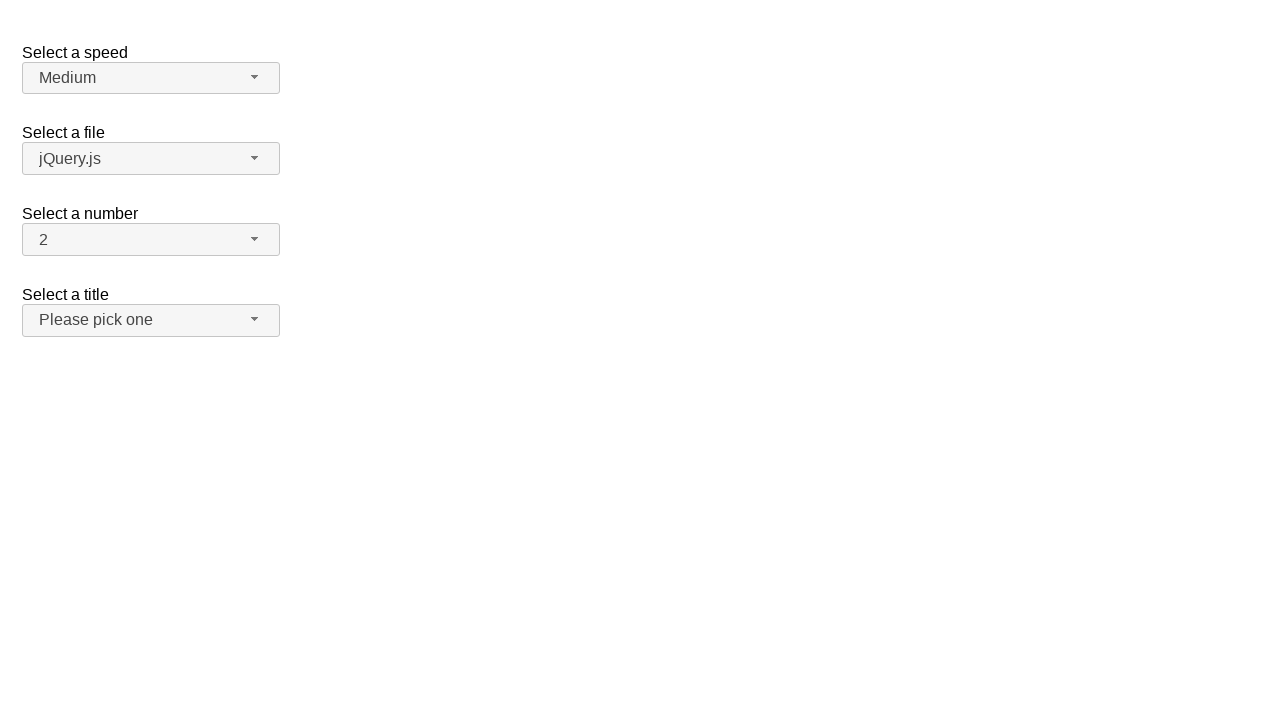

Waited for speed selector dropdown icon to be visible
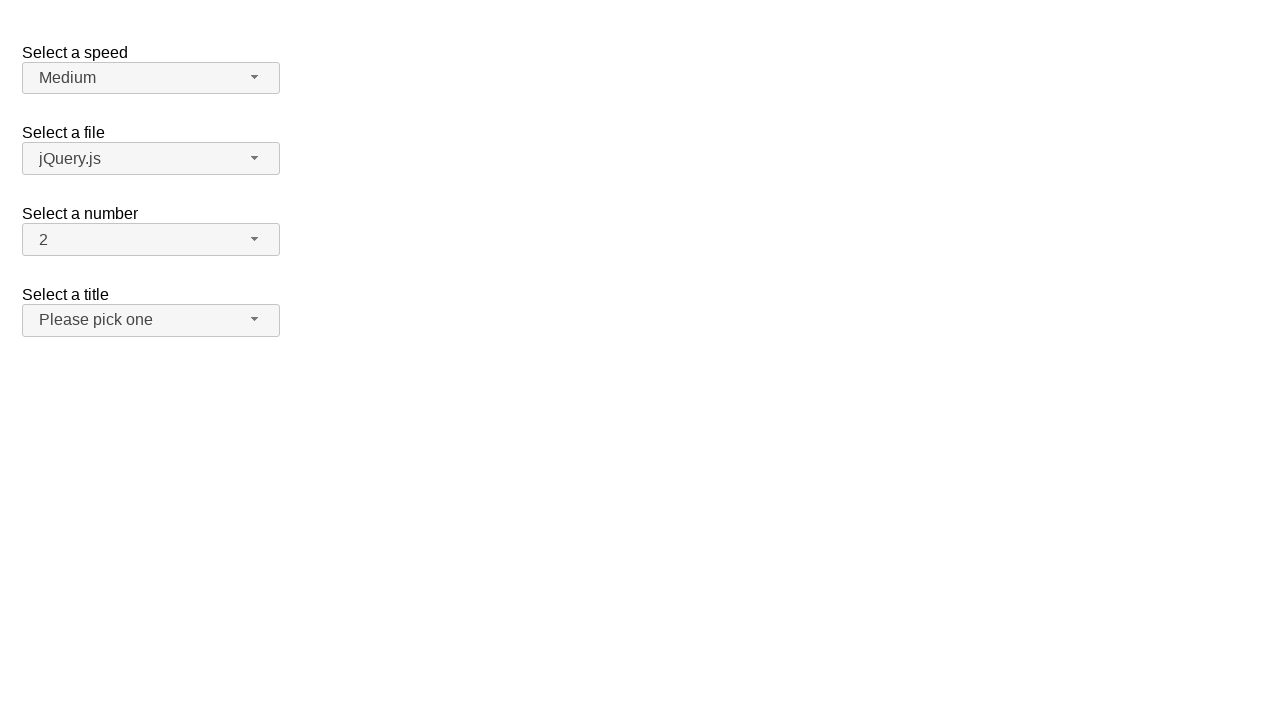

Clicked on speed selector dropdown button at (151, 78) on span#speed-button
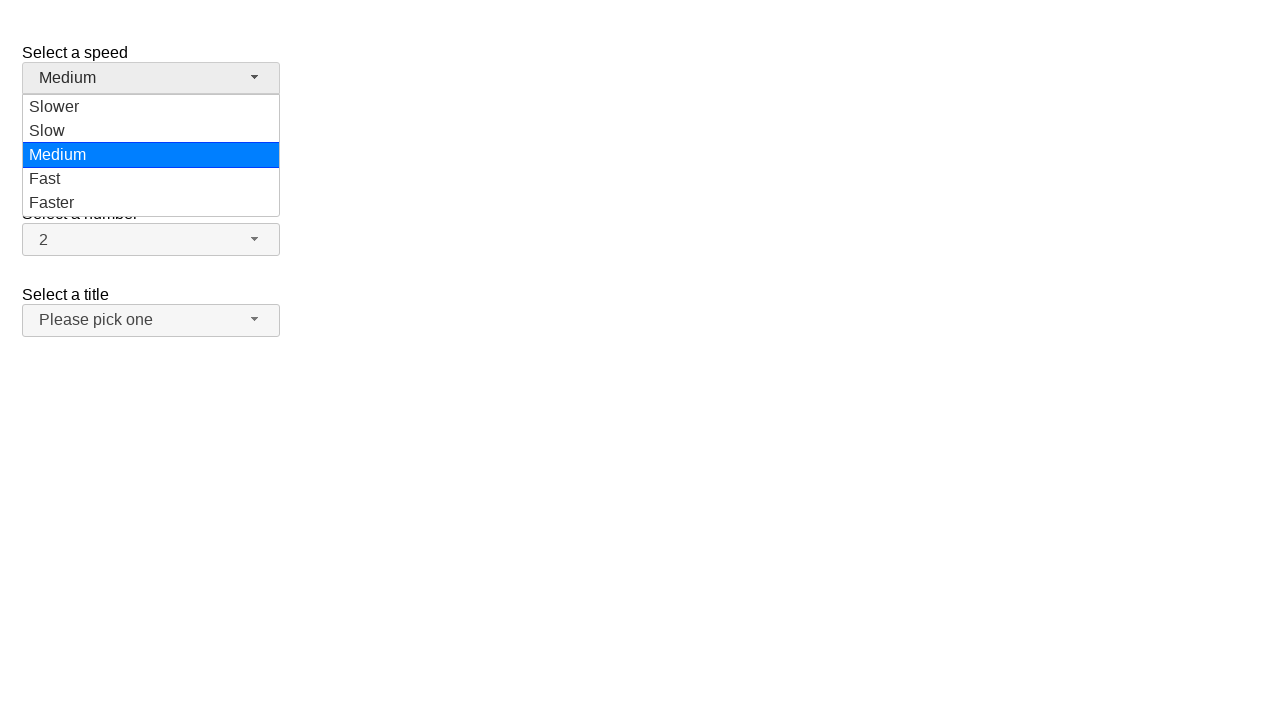

Waited for dropdown menu items to load
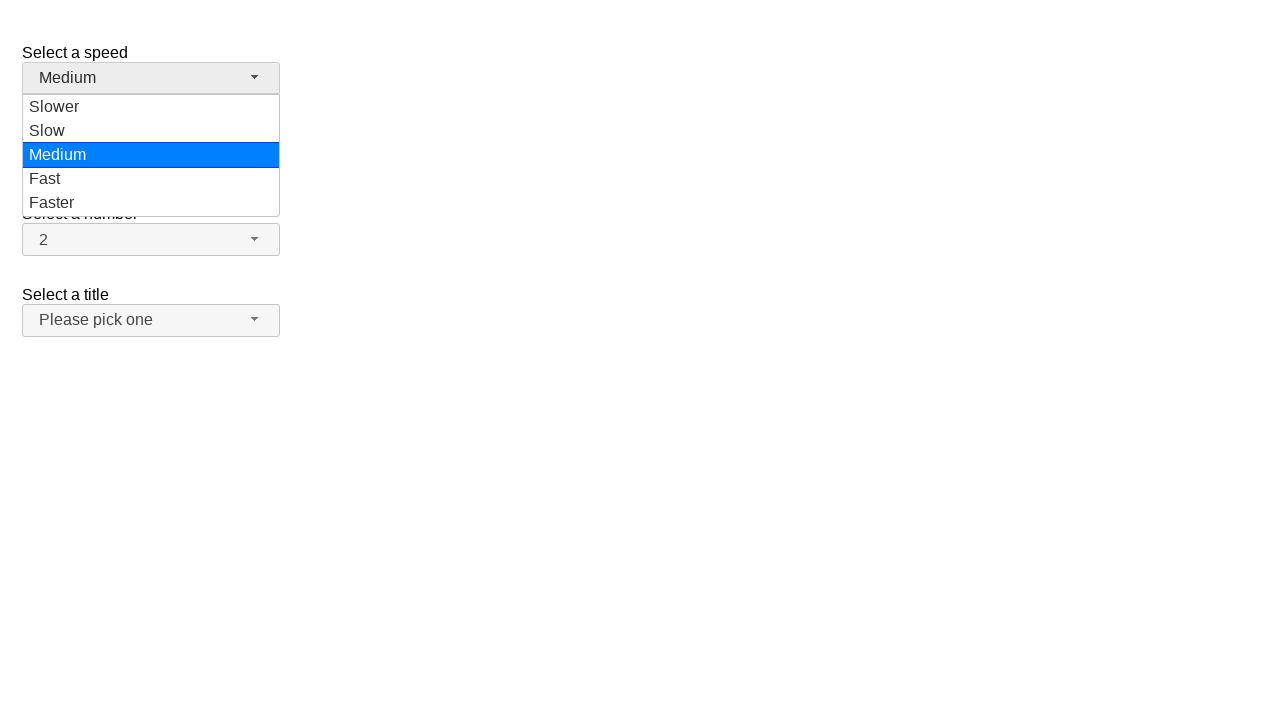

Retrieved all dropdown menu items
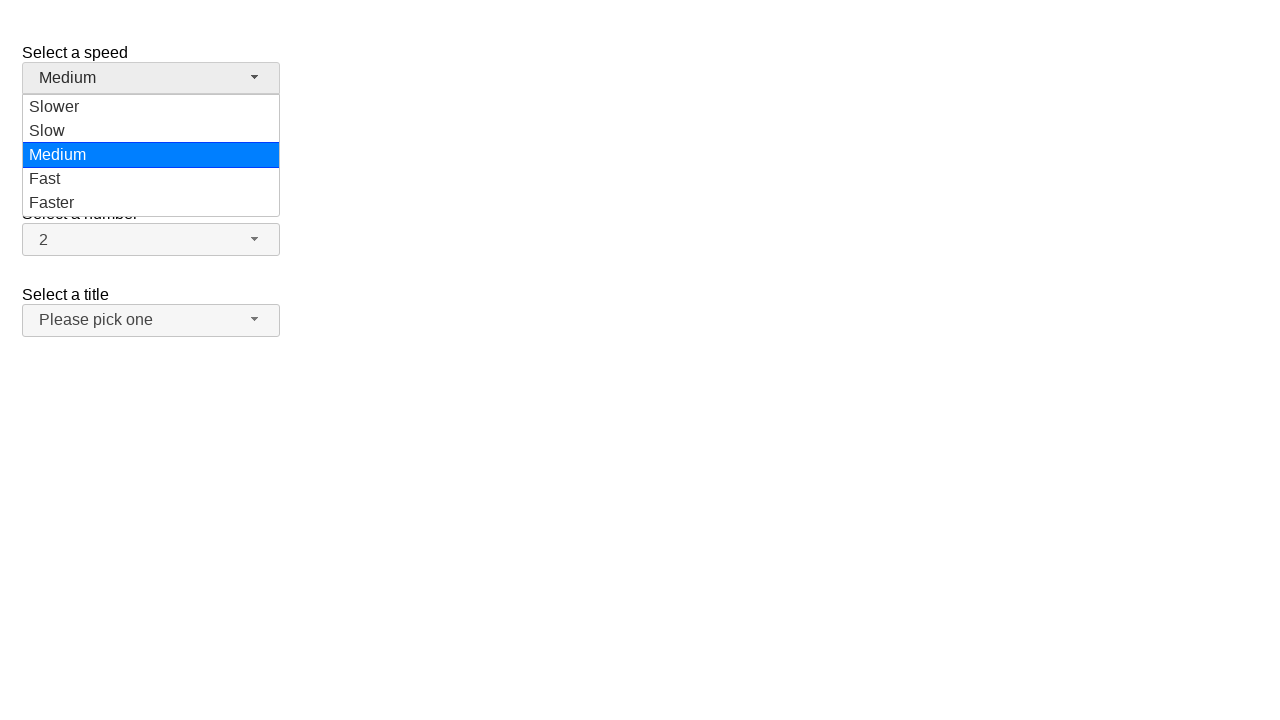

Selected 'Faster' option from dropdown menu at (151, 203) on ul#speed-menu>li>div >> nth=4
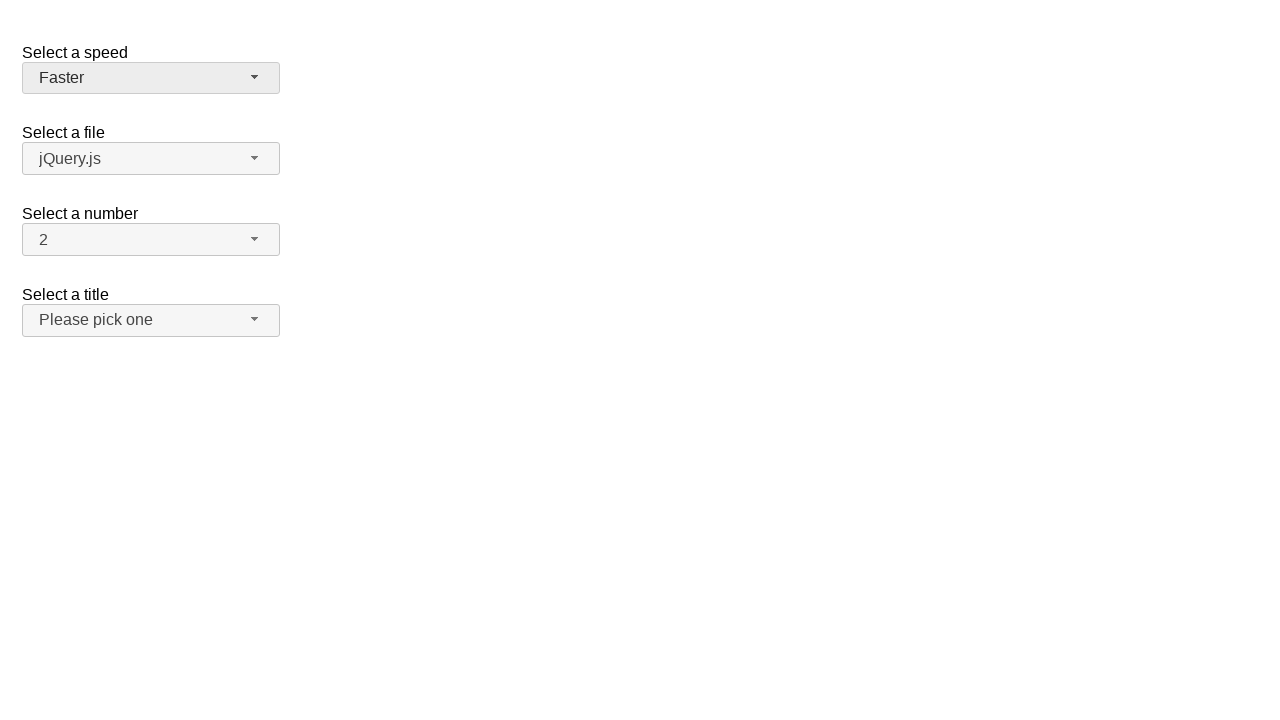

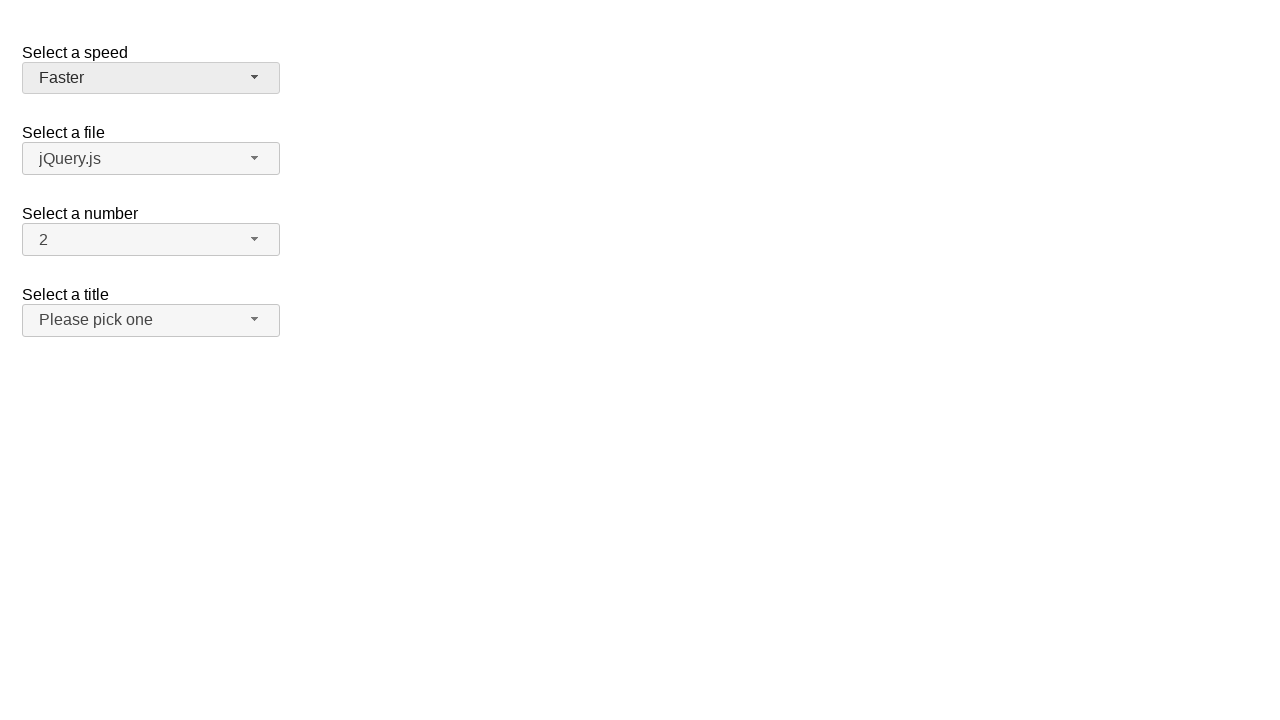